Tests adding todo items to the list by filling the input field and pressing Enter, verifying items appear correctly

Starting URL: https://demo.playwright.dev/todomvc

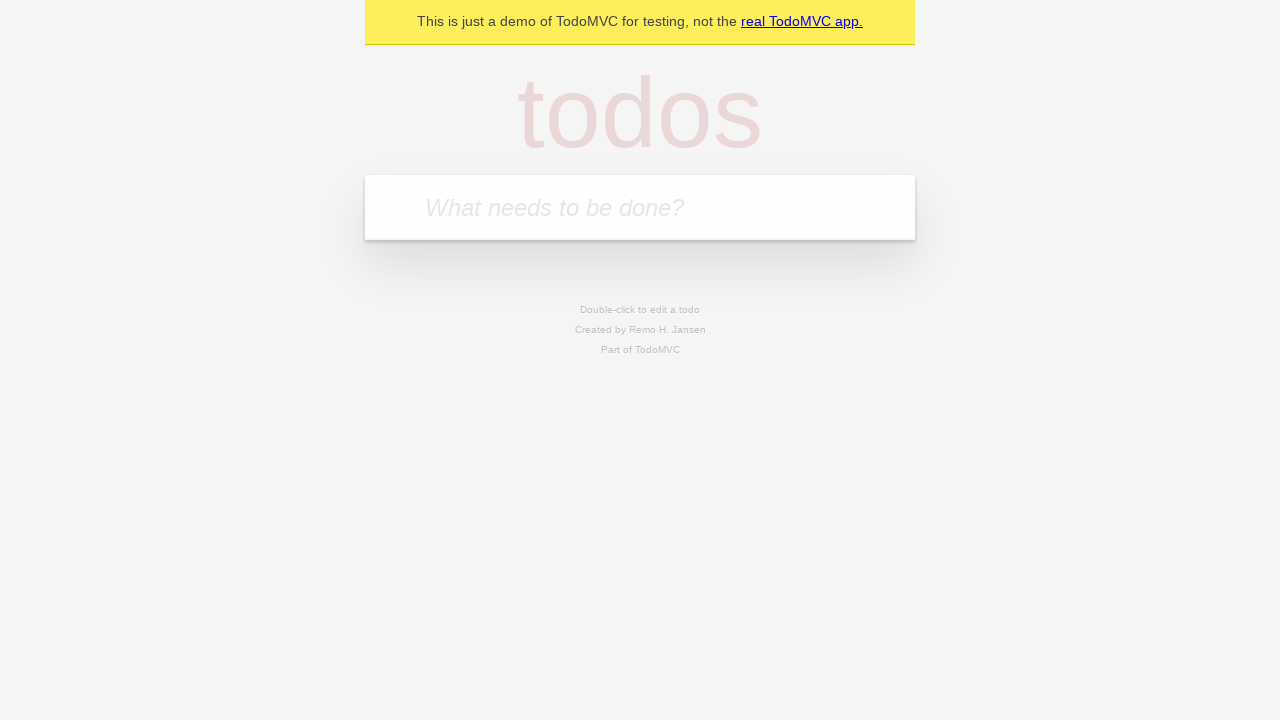

Filled input field with first todo item 'buy some cheese' on internal:attr=[placeholder="What needs to be done?"i]
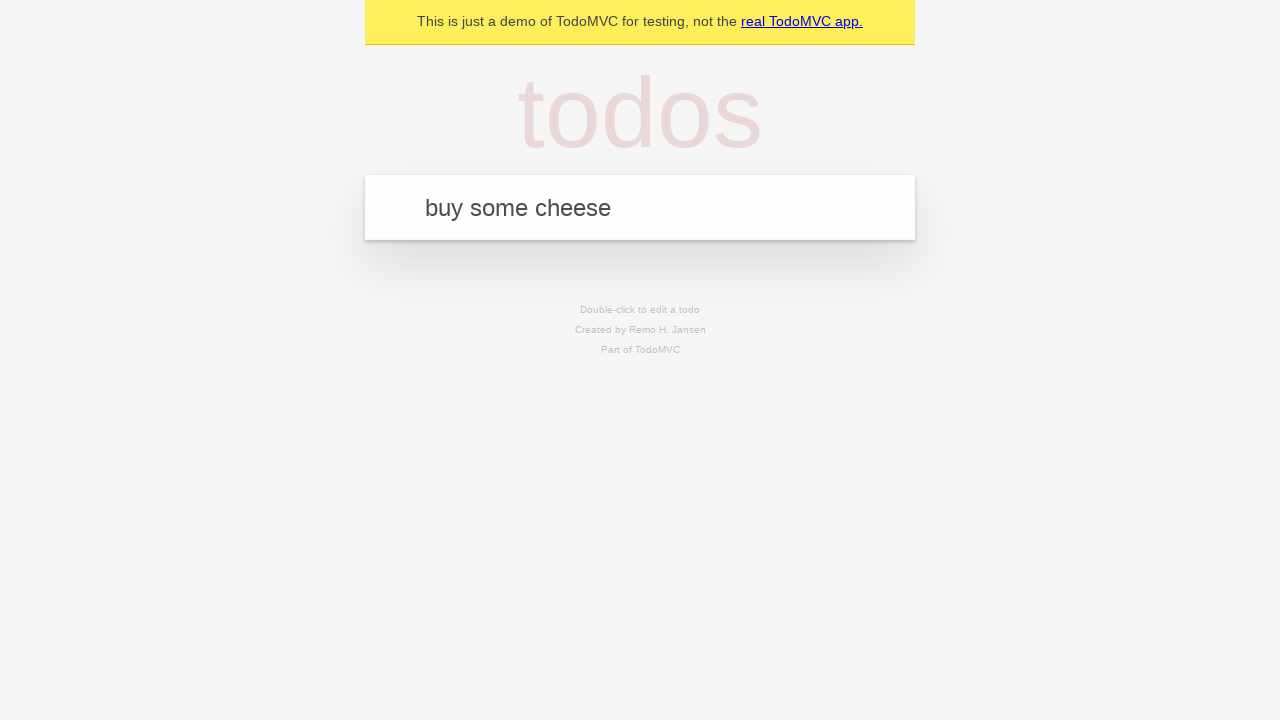

Pressed Enter to add first todo item on internal:attr=[placeholder="What needs to be done?"i]
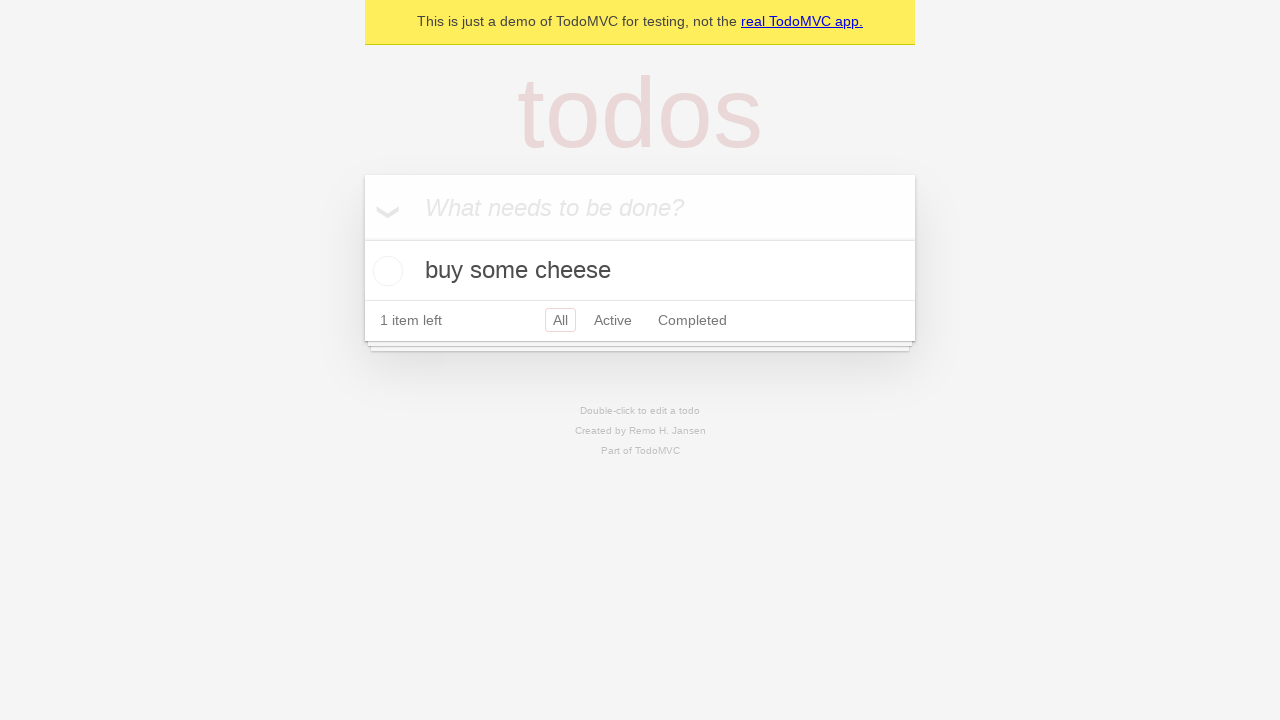

First todo item appeared in the list
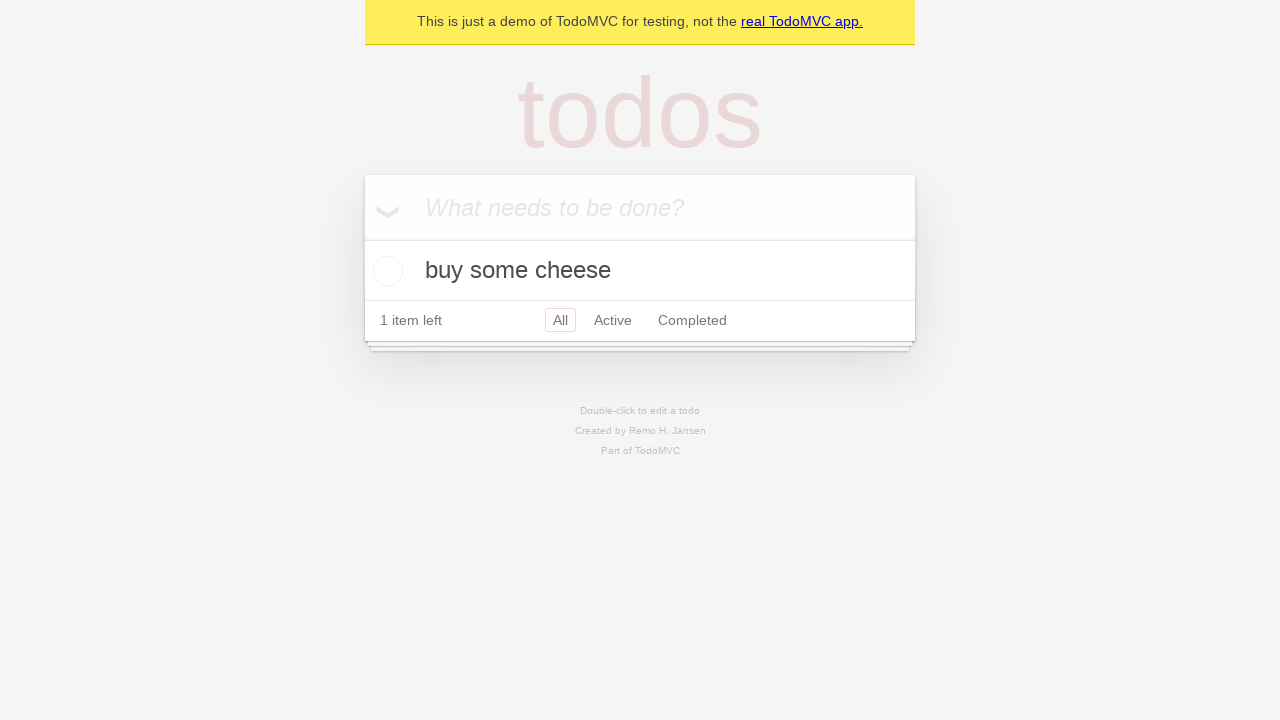

Filled input field with second todo item 'feed the cat' on internal:attr=[placeholder="What needs to be done?"i]
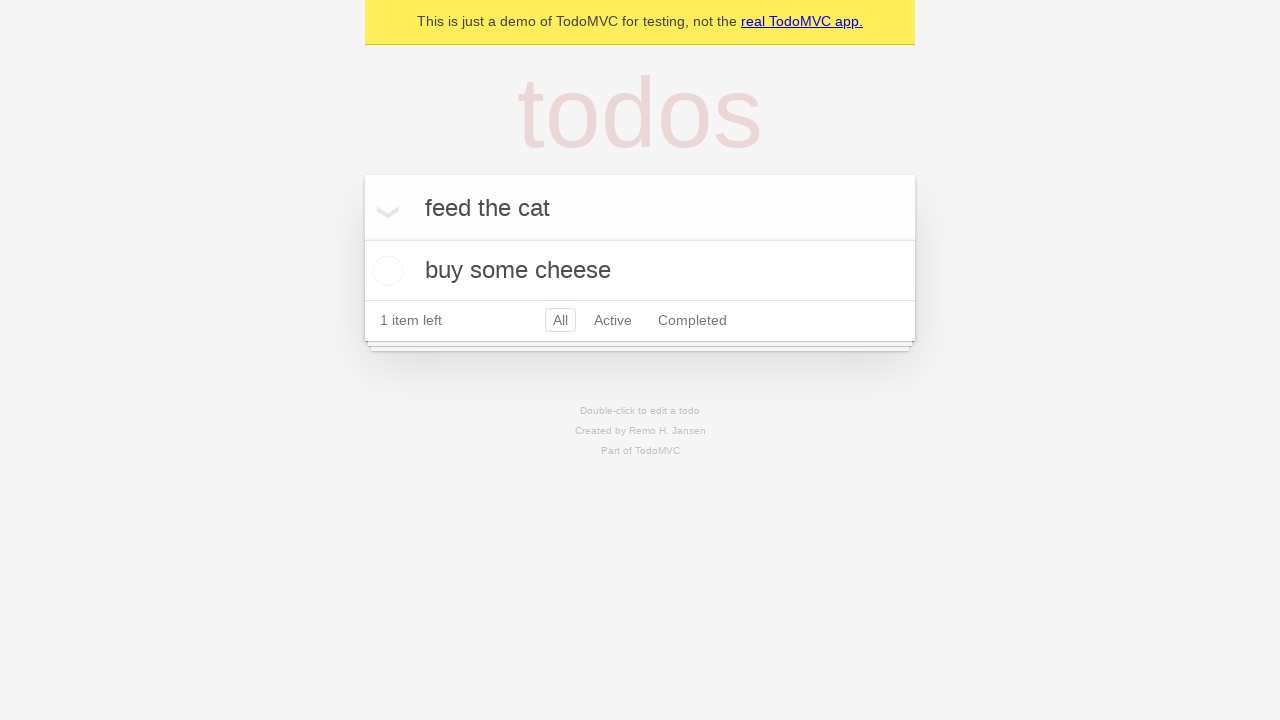

Pressed Enter to add second todo item on internal:attr=[placeholder="What needs to be done?"i]
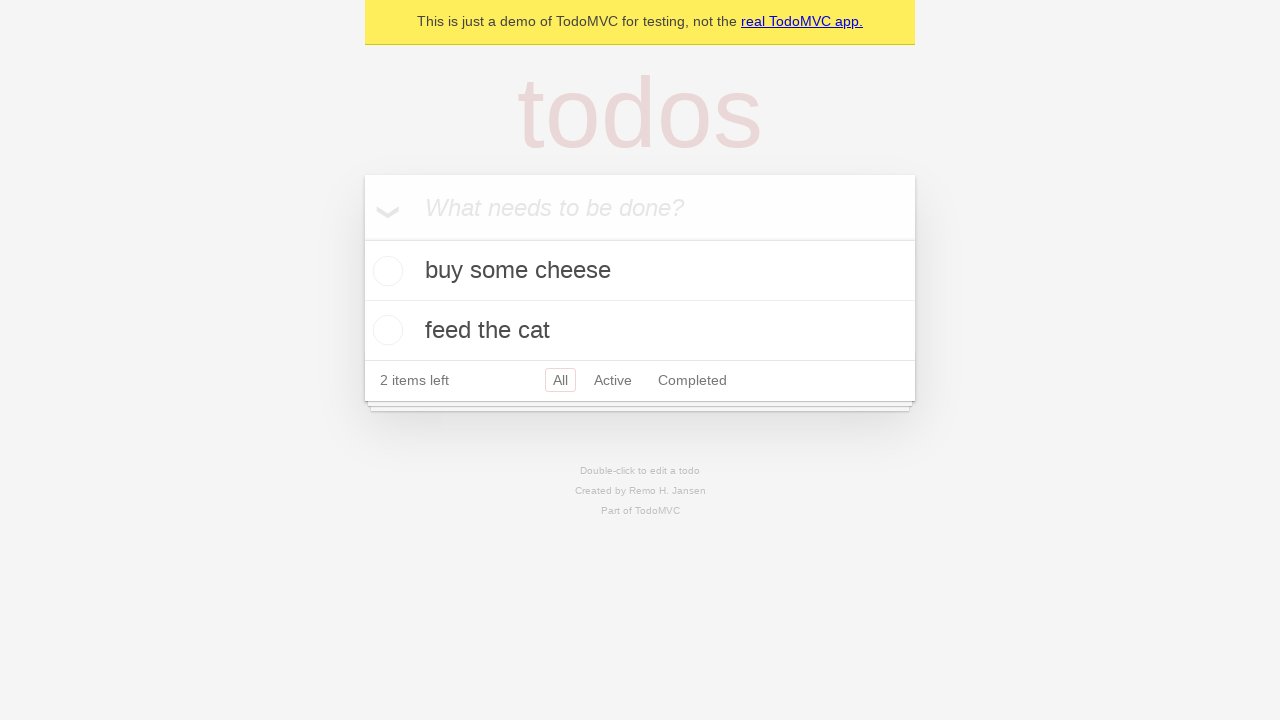

Second todo item appeared in the list
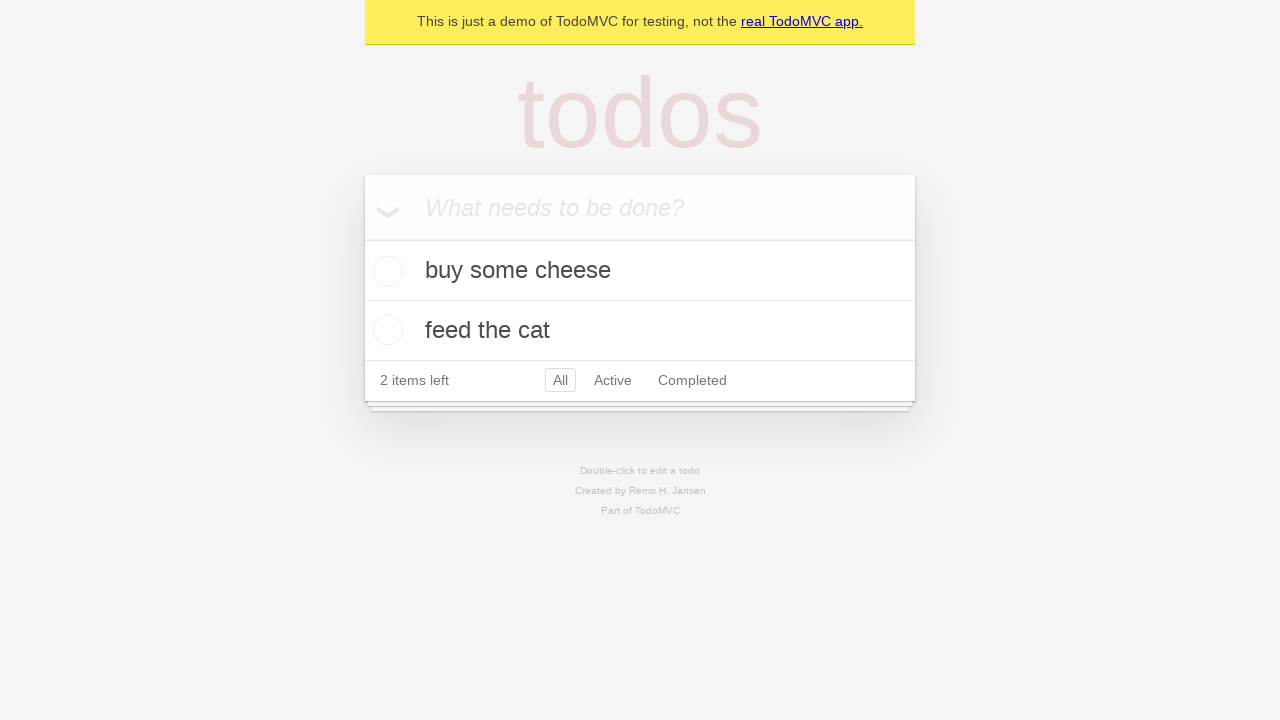

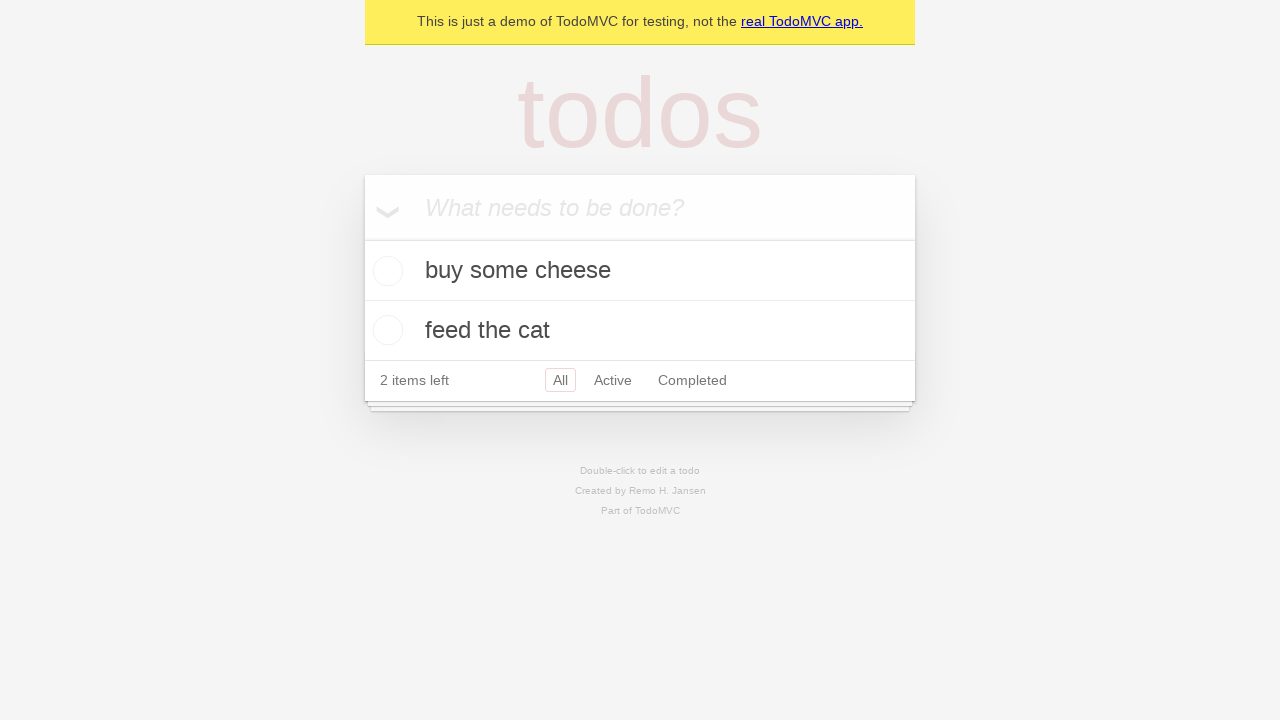